Tests that clicking the dues column header twice in table 1 sorts the dues values in descending order

Starting URL: http://the-internet.herokuapp.com/tables

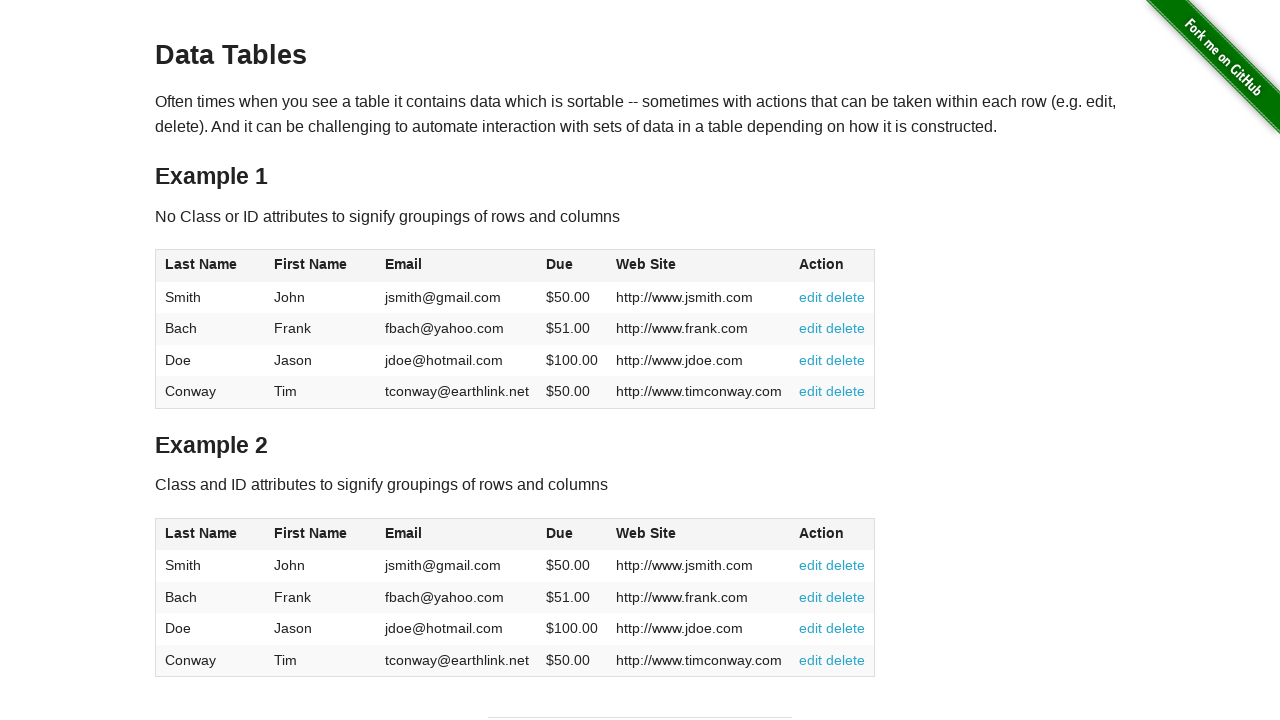

Clicked dues column header in table 1 for first sort (ascending) at (572, 266) on #table1 thead tr th:nth-of-type(4)
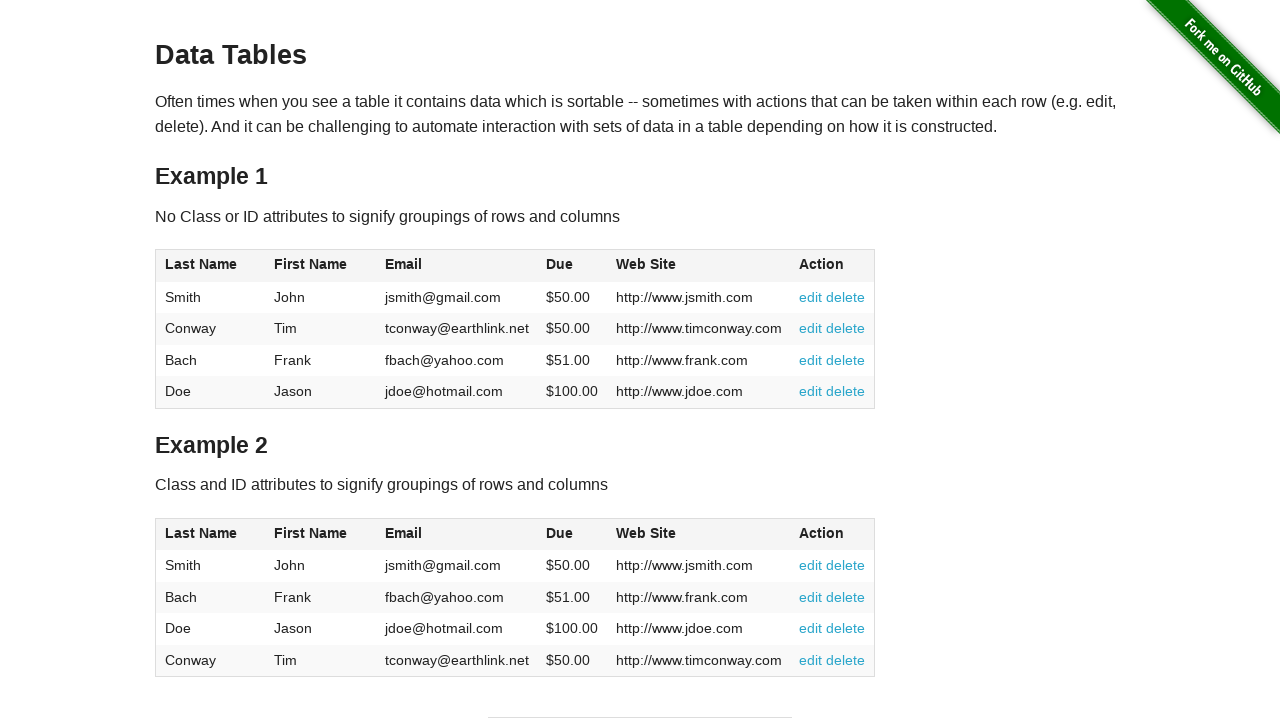

Clicked dues column header in table 1 for second sort (descending) at (572, 266) on #table1 thead tr th:nth-of-type(4)
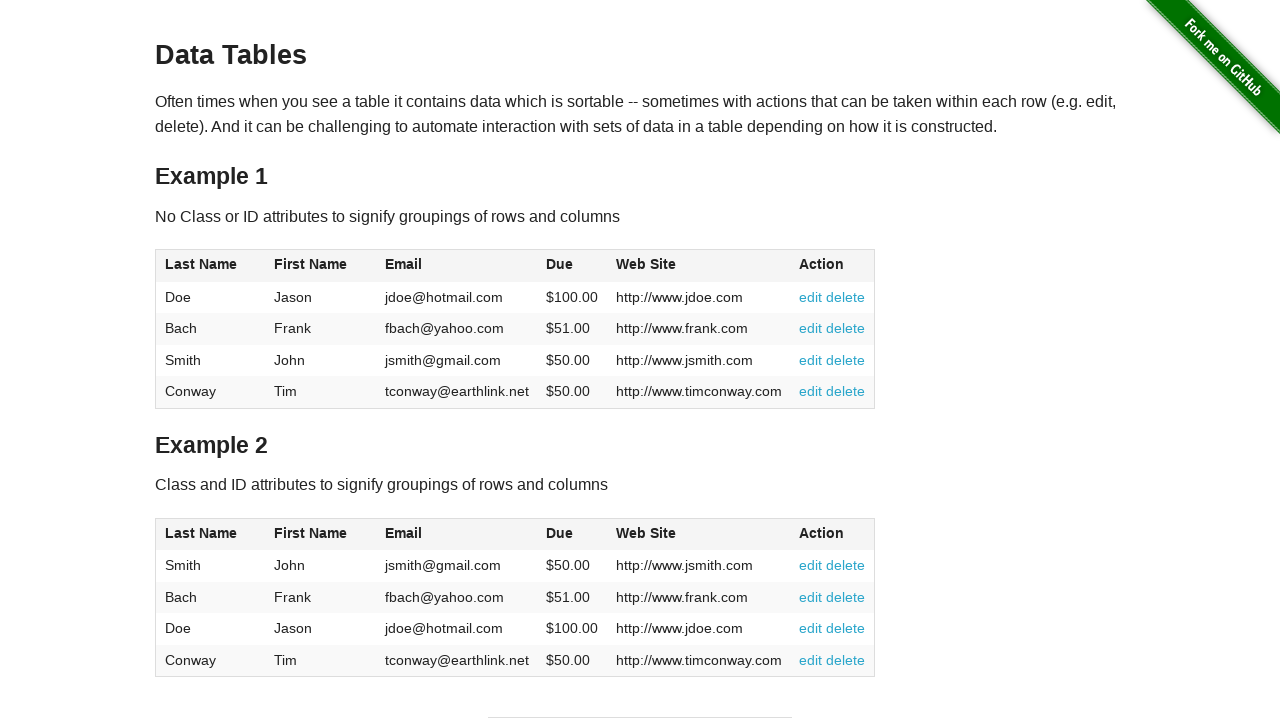

Table sorted and dues column verified to be present
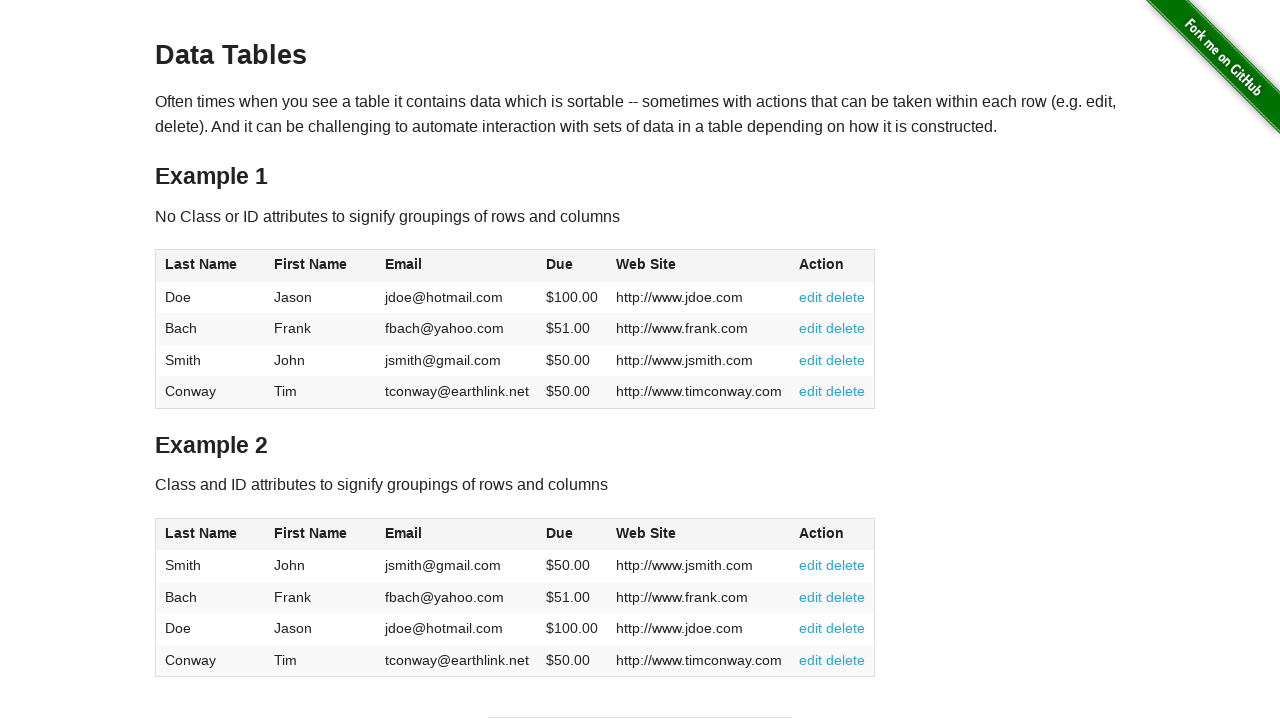

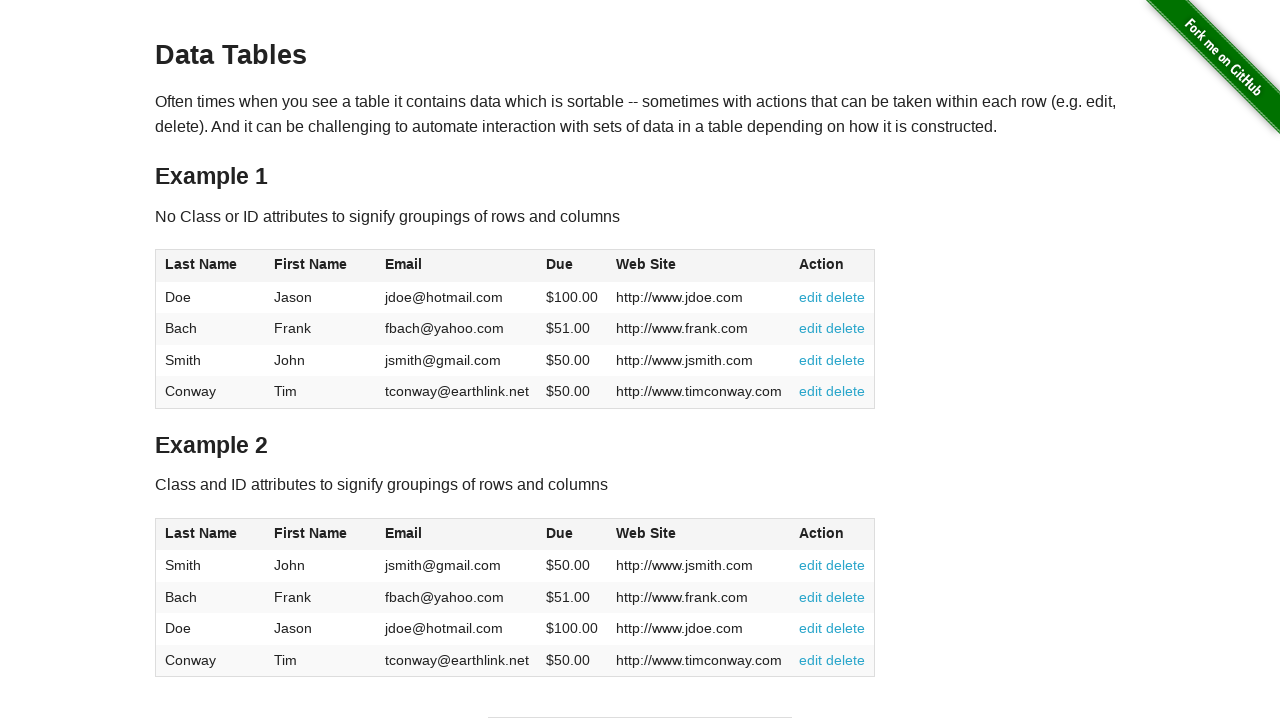